Tests a memory tracking dashboard by clicking filter buttons (filterPageData and filterPageAnalytics) and verifying that crash statistics update accordingly after each filter is applied.

Starting URL: http://s3.amazonaws.com/co.tulip.cdn/memtracking/index.html

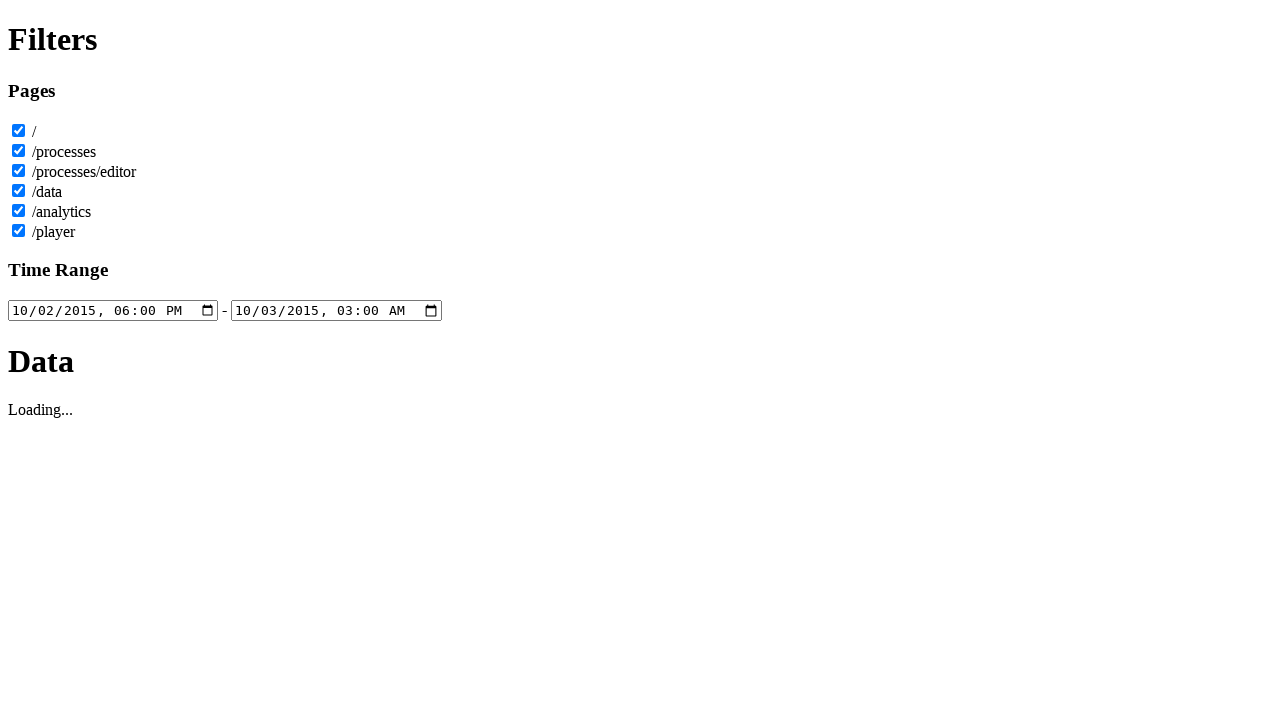

Reloaded the memory tracking dashboard page
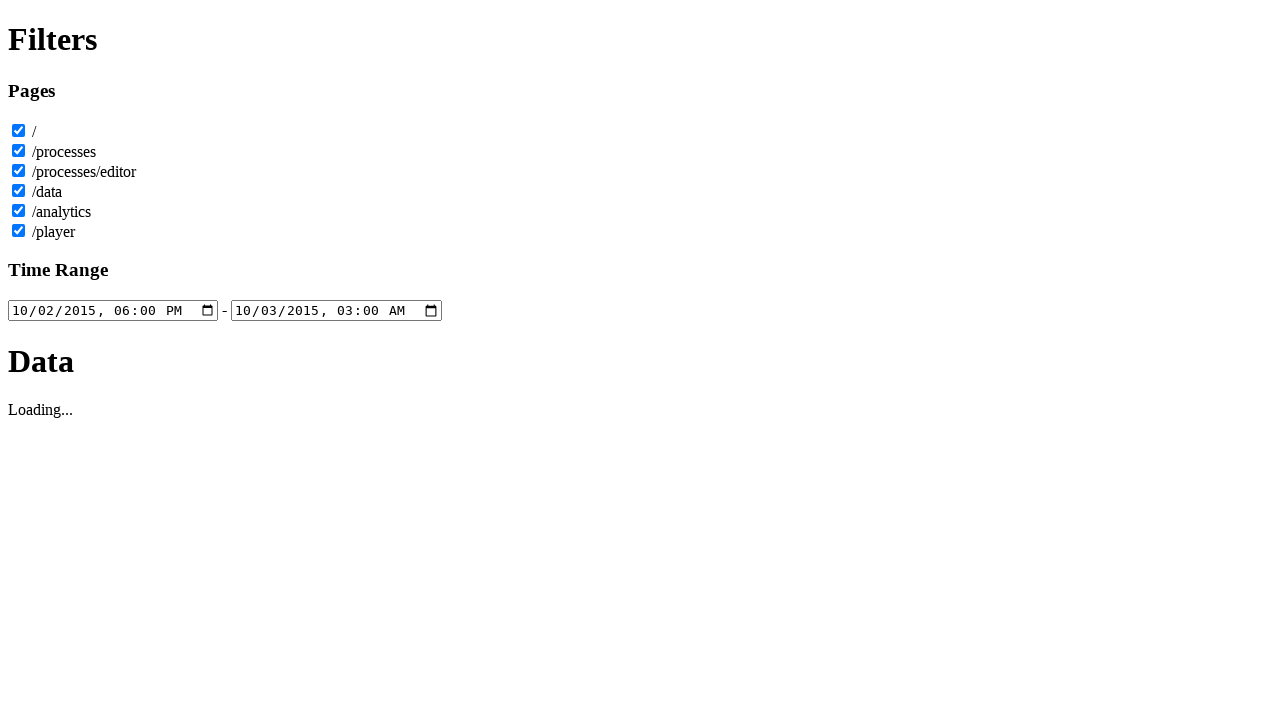

Waited for crash statistics element to load
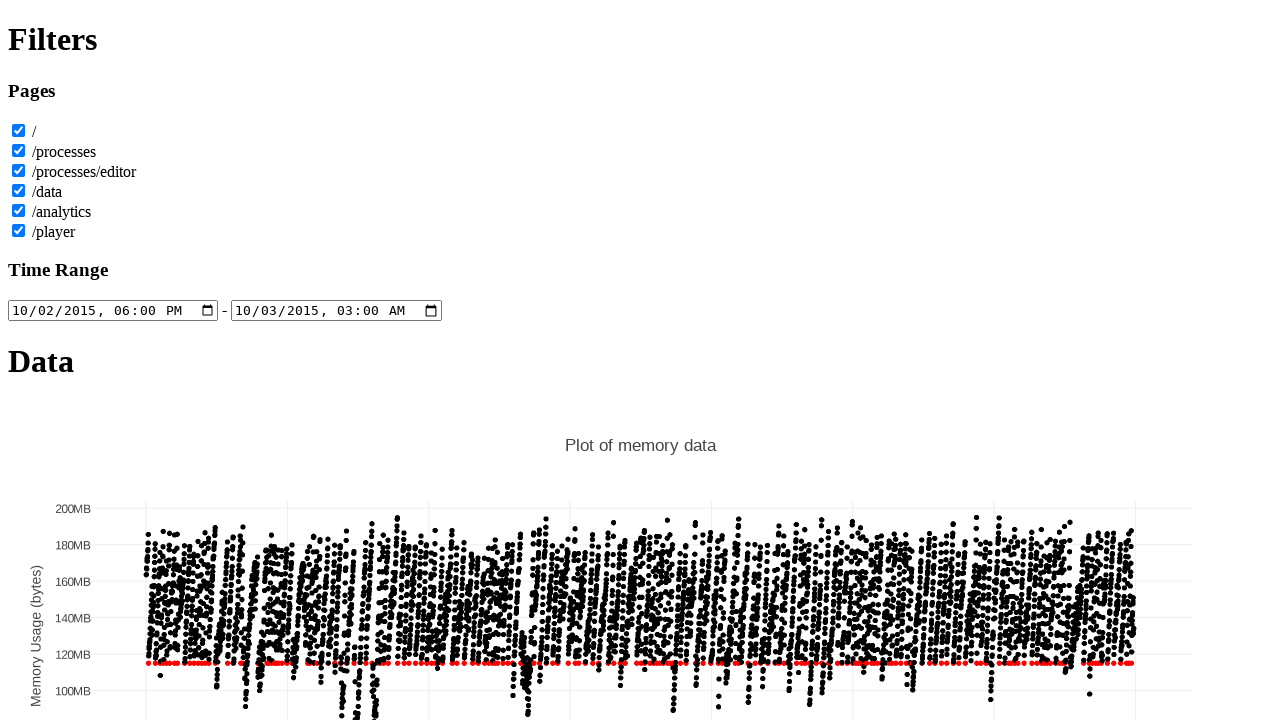

Clicked the filterPageData button to apply data filter at (18, 190) on #filterPageData
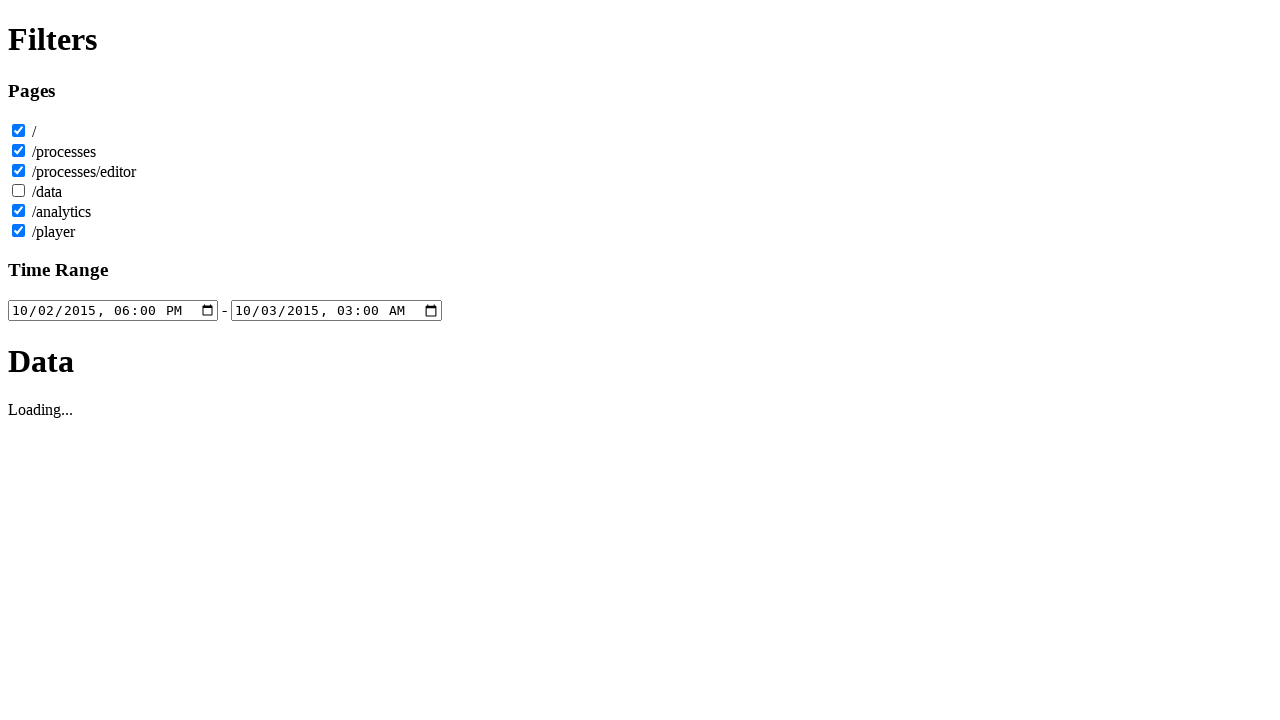

Verified crash statistics updated after data filter applied
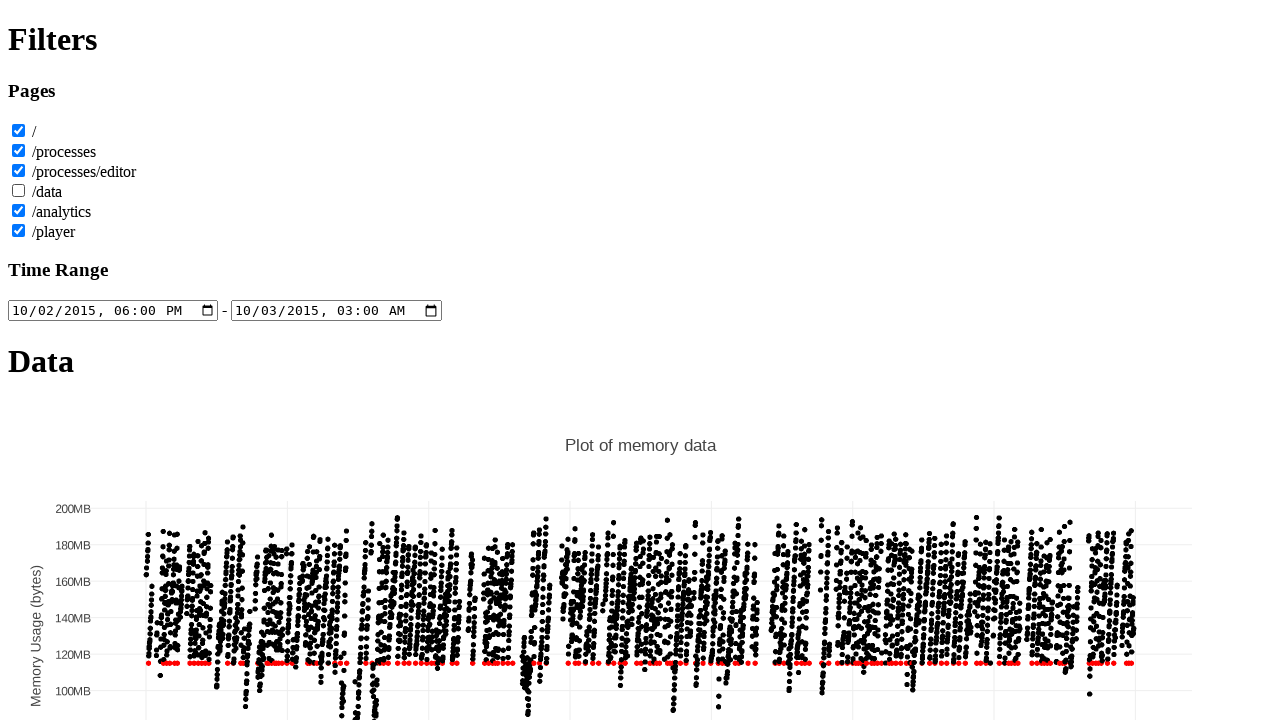

Clicked the filterPageAnalytics button to apply analytics filter at (18, 210) on #filterPageAnalytics
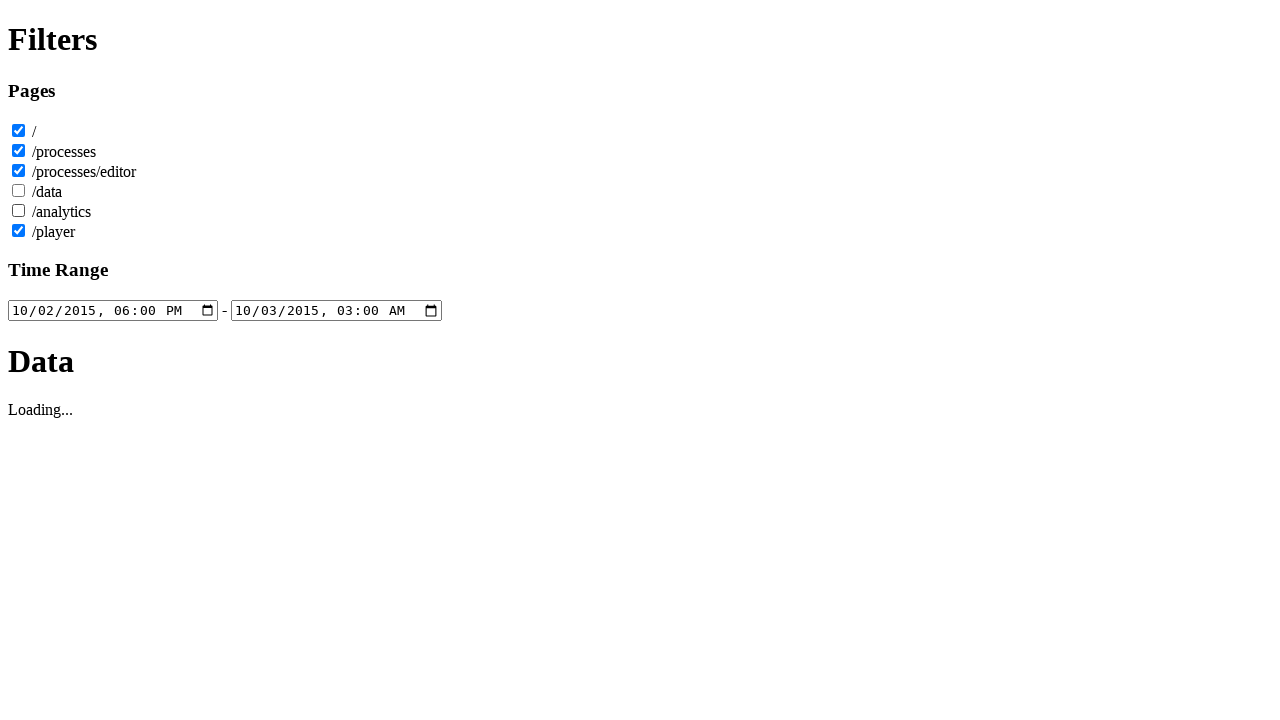

Verified crash statistics updated after analytics filter applied
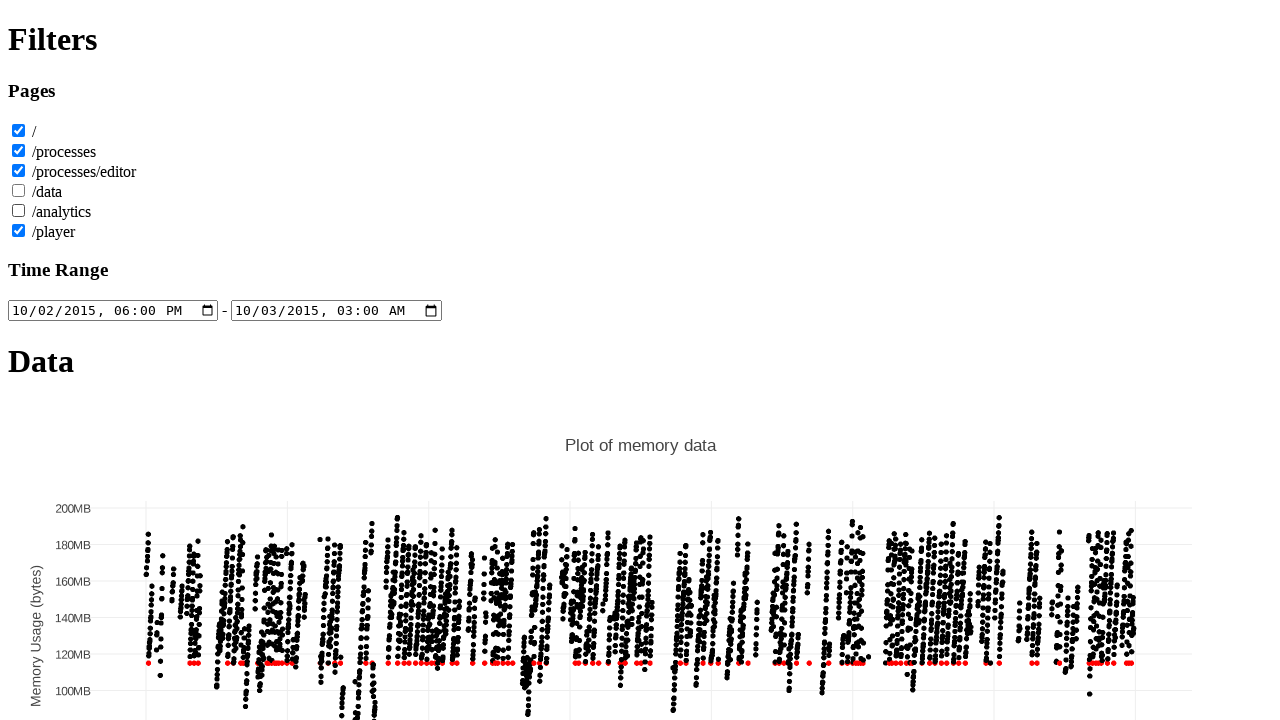

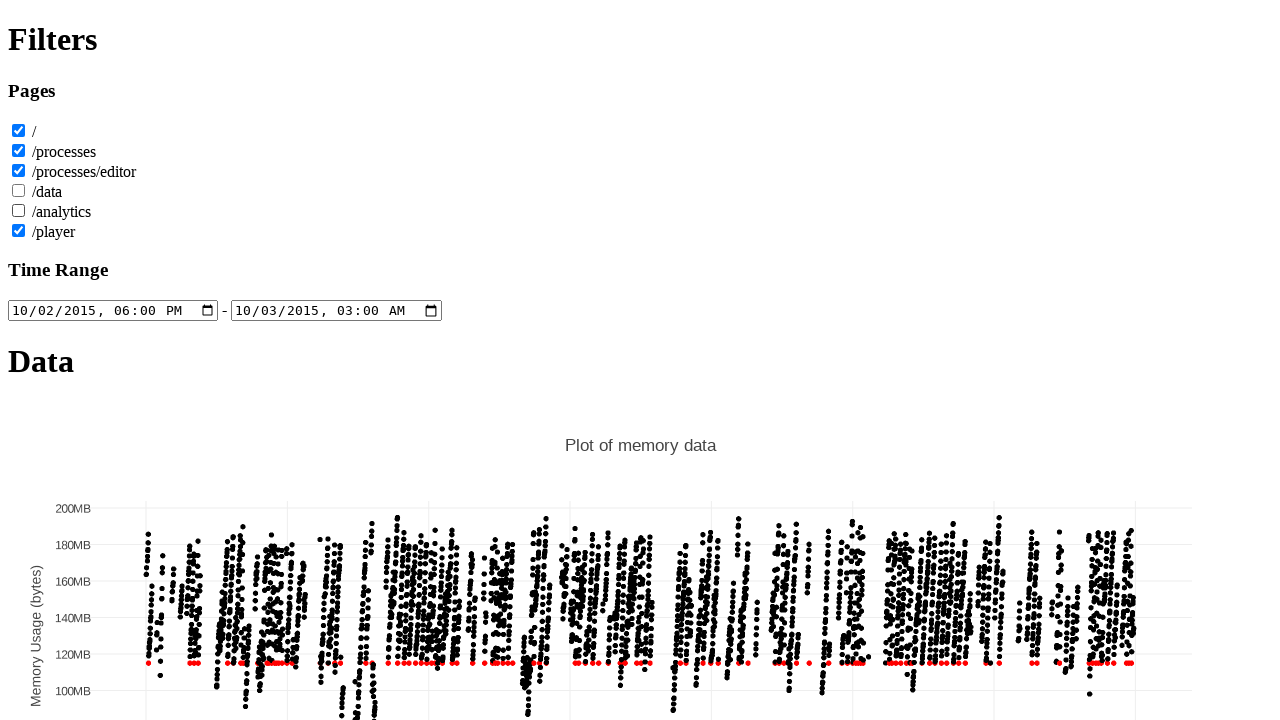